Tests the moved link (301 redirect) by clicking it and verifying the status code response displayed on the page

Starting URL: https://demoqa.com/

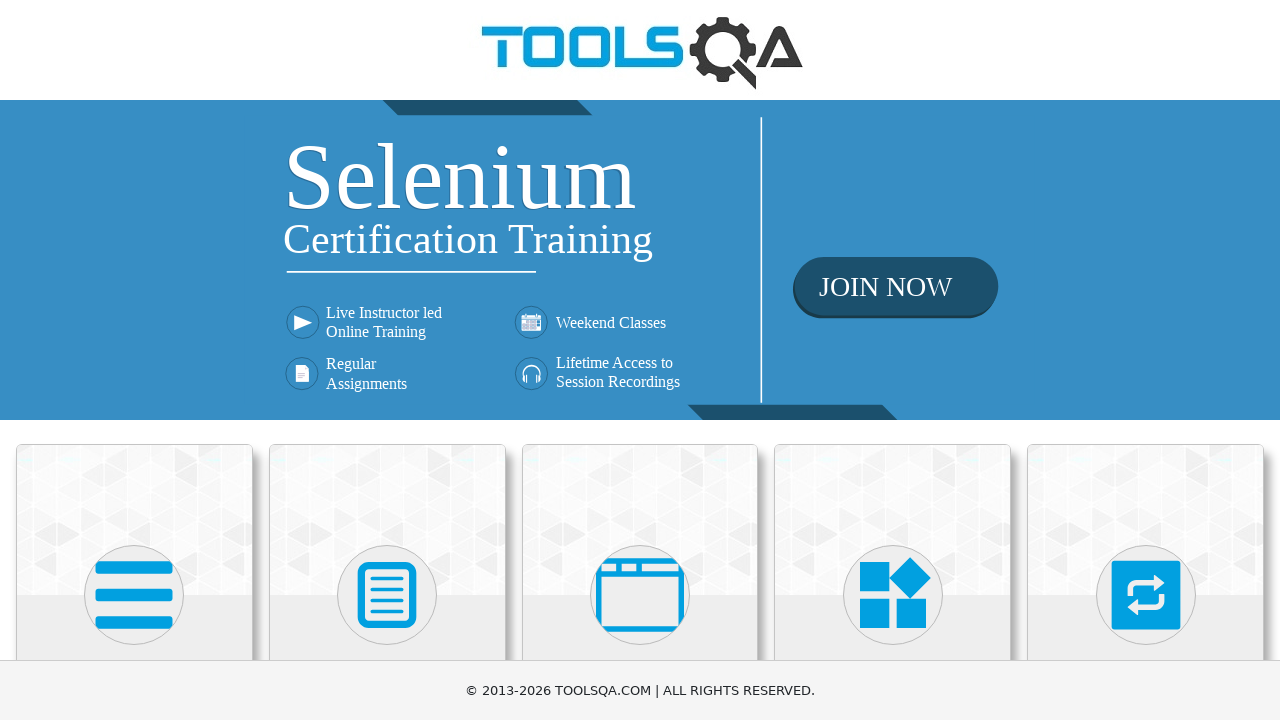

Clicked on Elements card at (134, 360) on div.card-body:has-text('Elements')
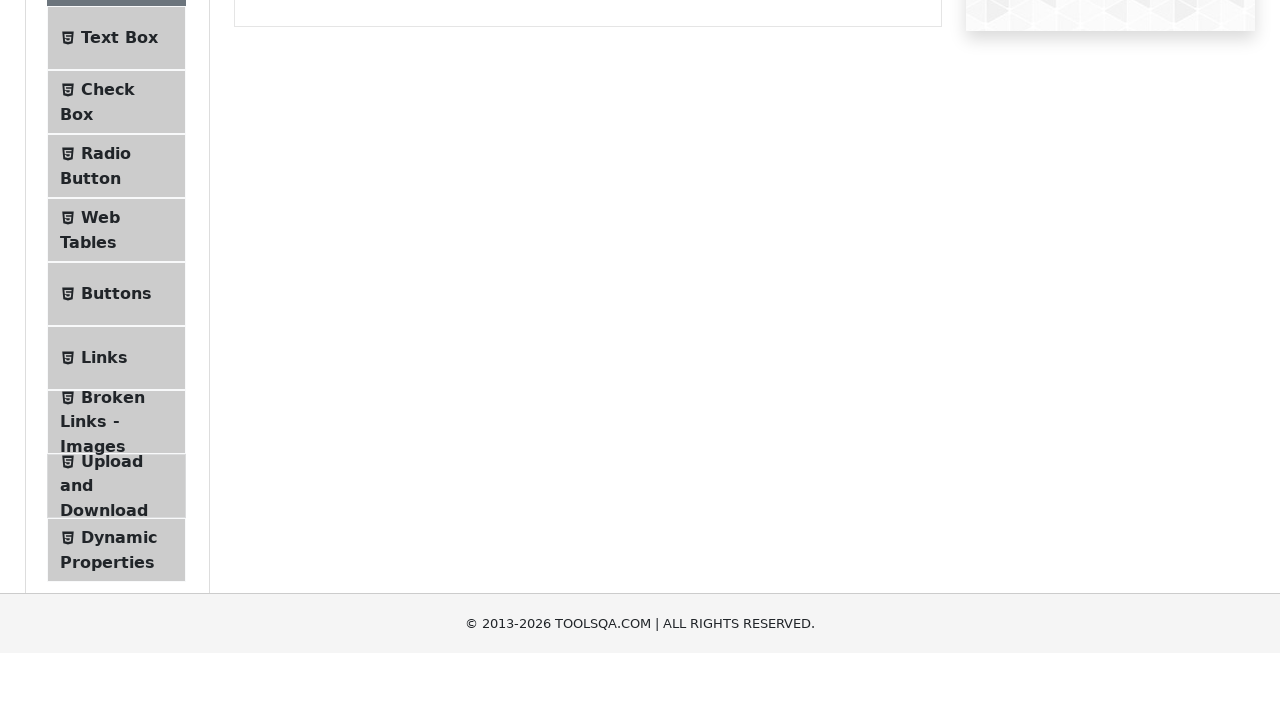

Clicked on Links menu item in the sidebar at (104, 581) on span.text:has-text('Links')
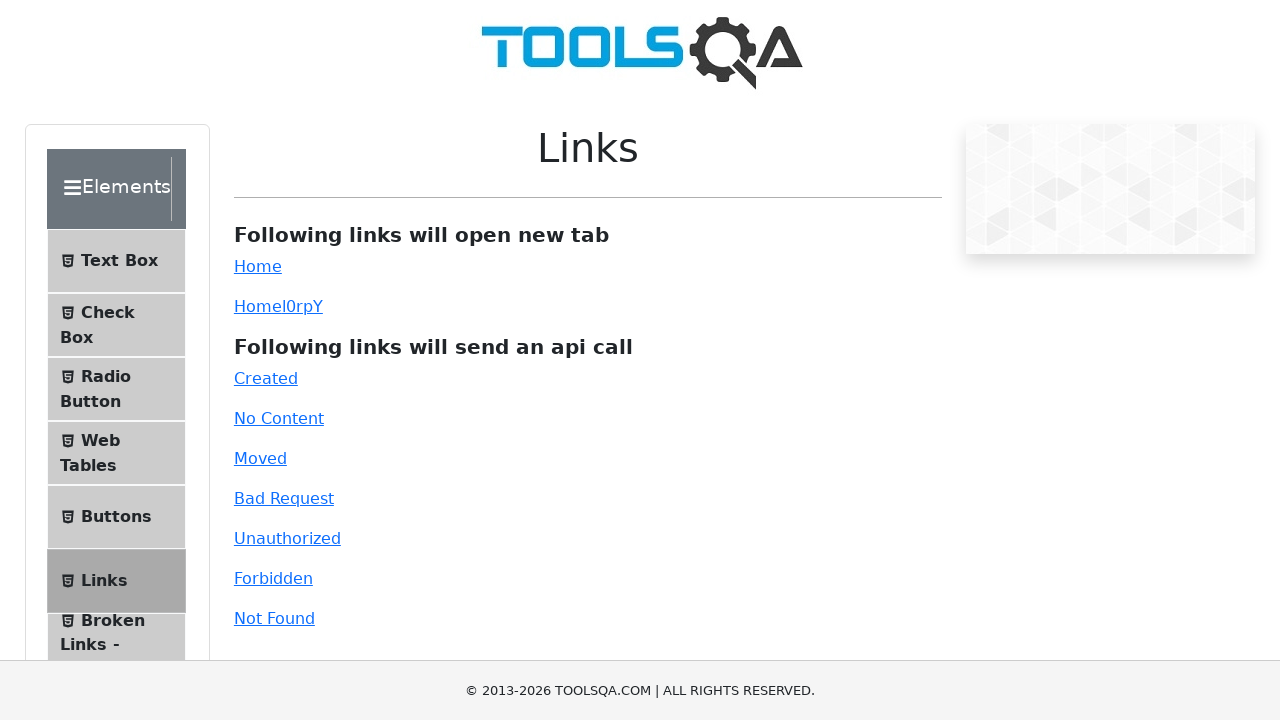

Clicked on the moved (301) link at (260, 458) on #moved
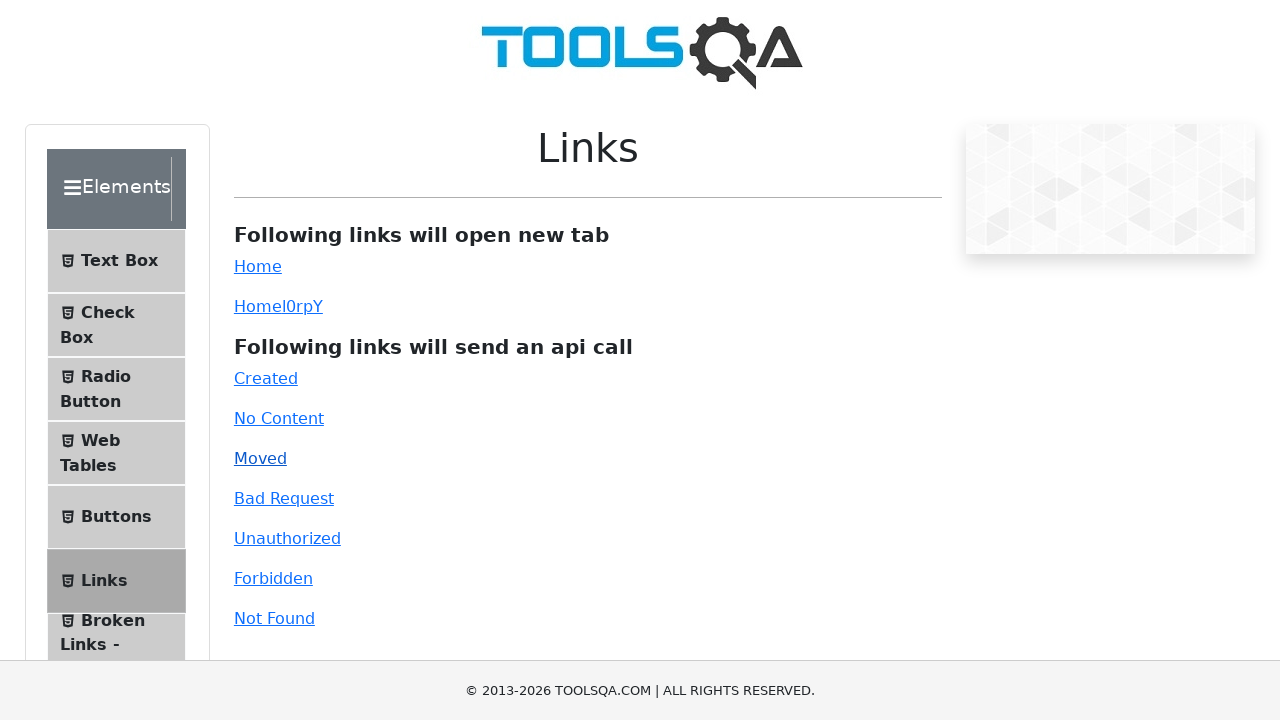

Status code response appeared on the page
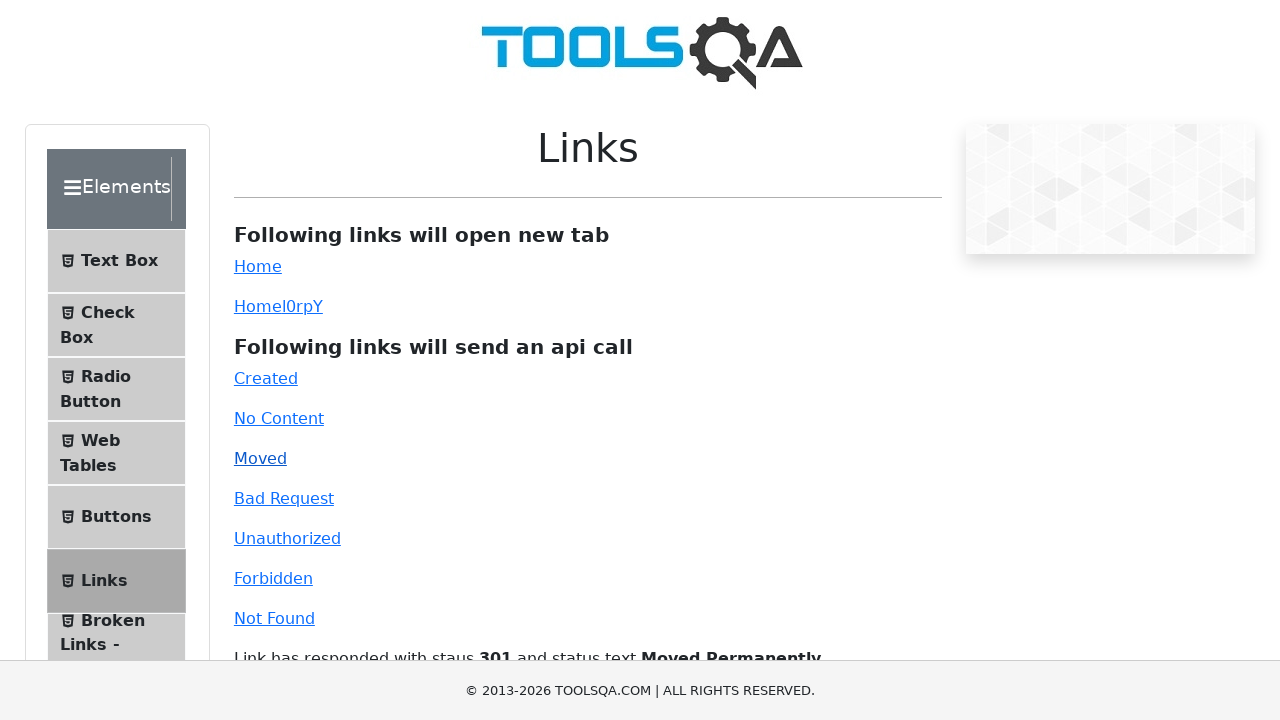

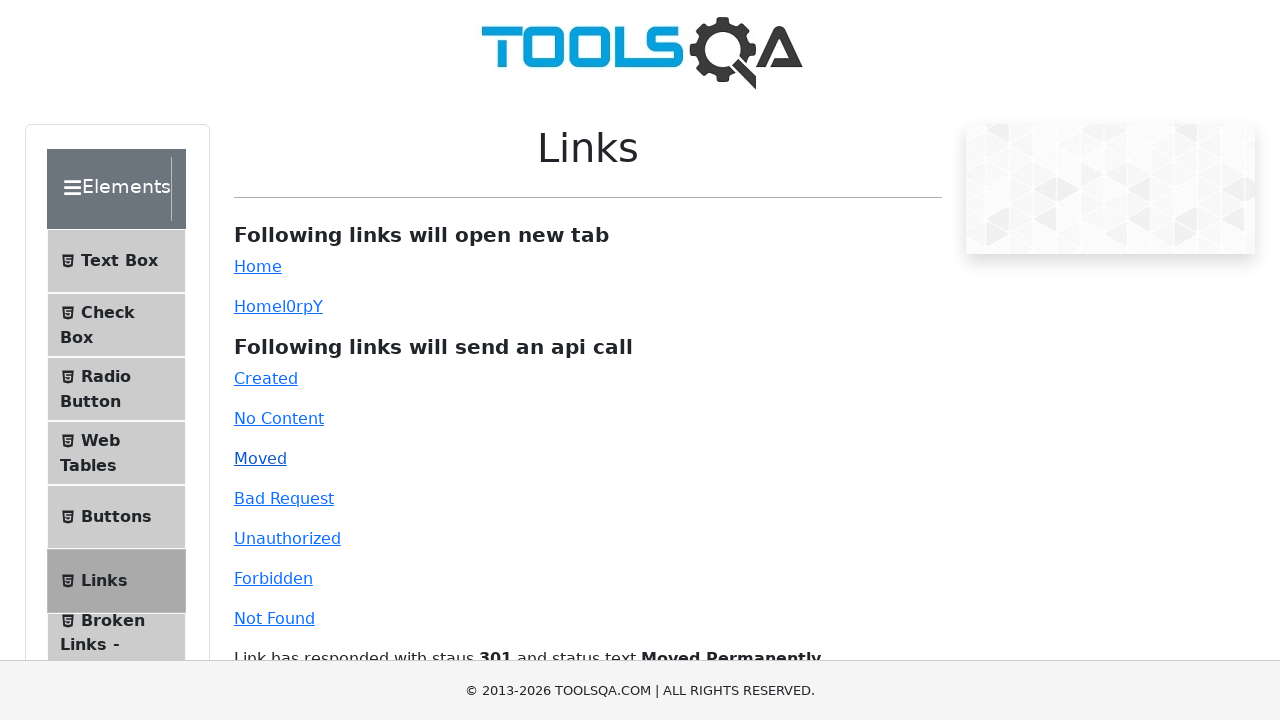